Tests reading data from a web table by extracting text from a specific cell

Starting URL: https://rahulshettyacademy.com/AutomationPractice/

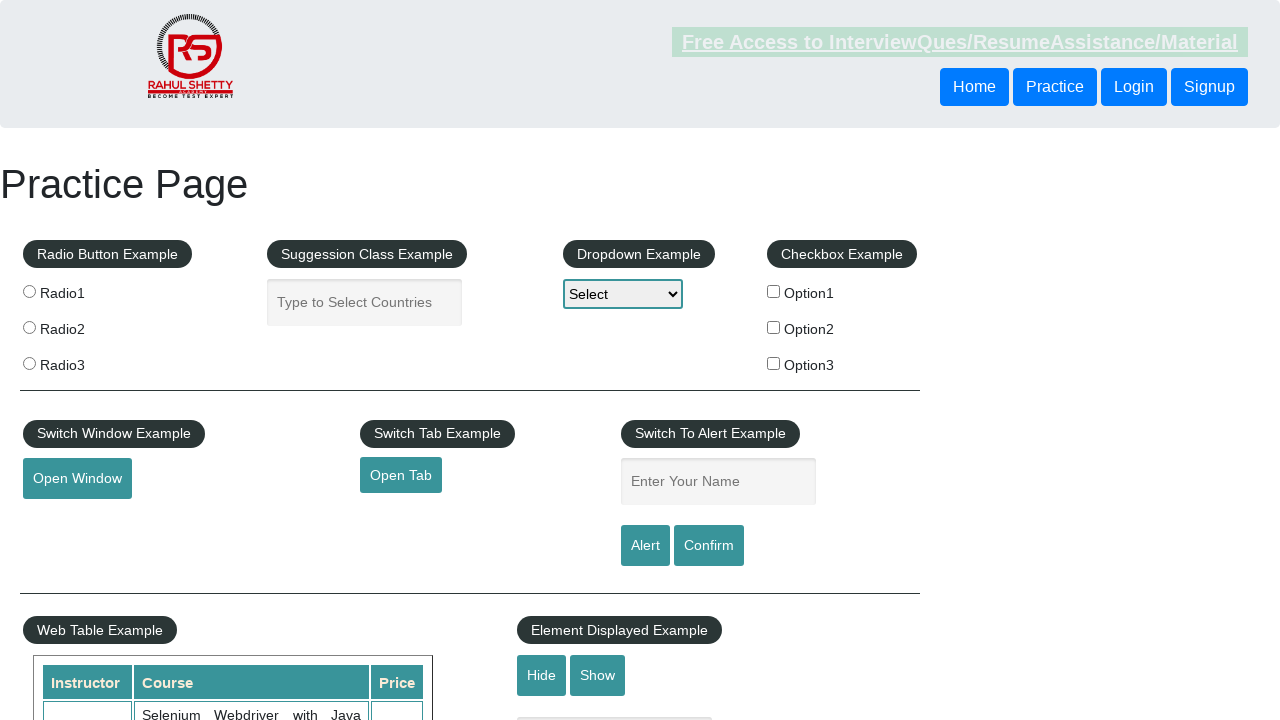

Waited for table cell at row 9, column 2 to load
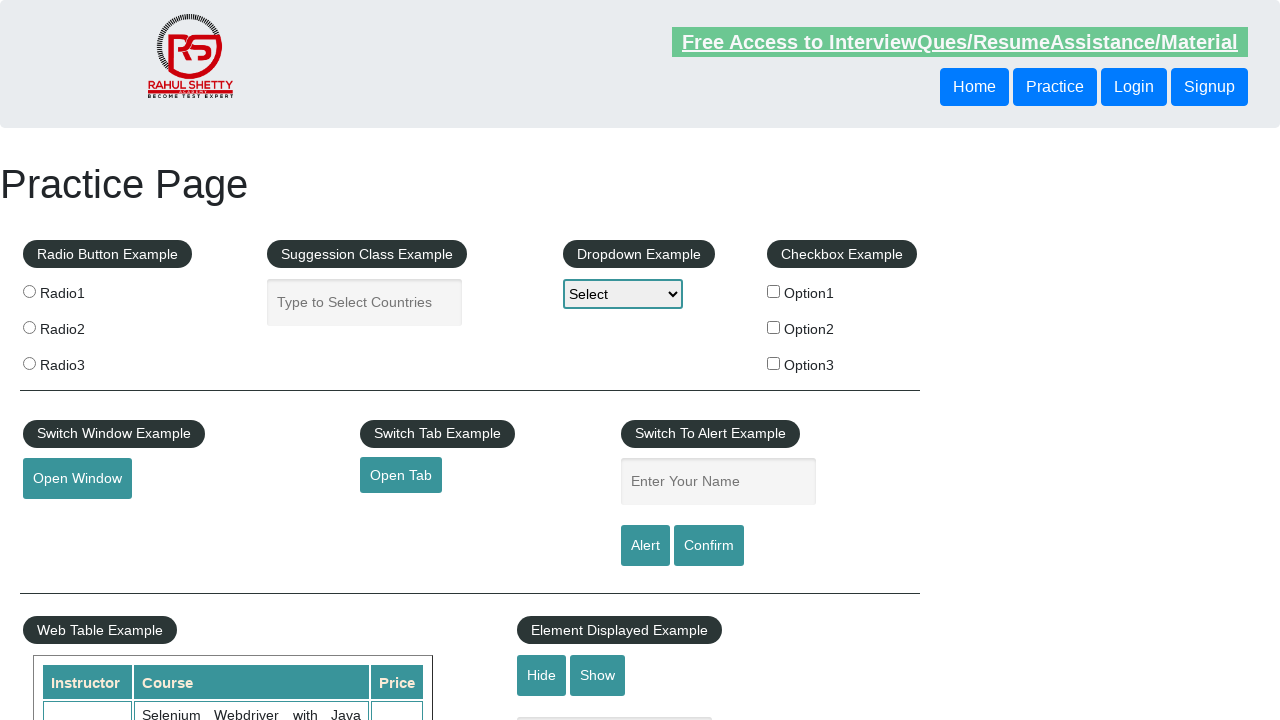

Extracted text content from table cell: Master Selenium Automation in simple Python Language
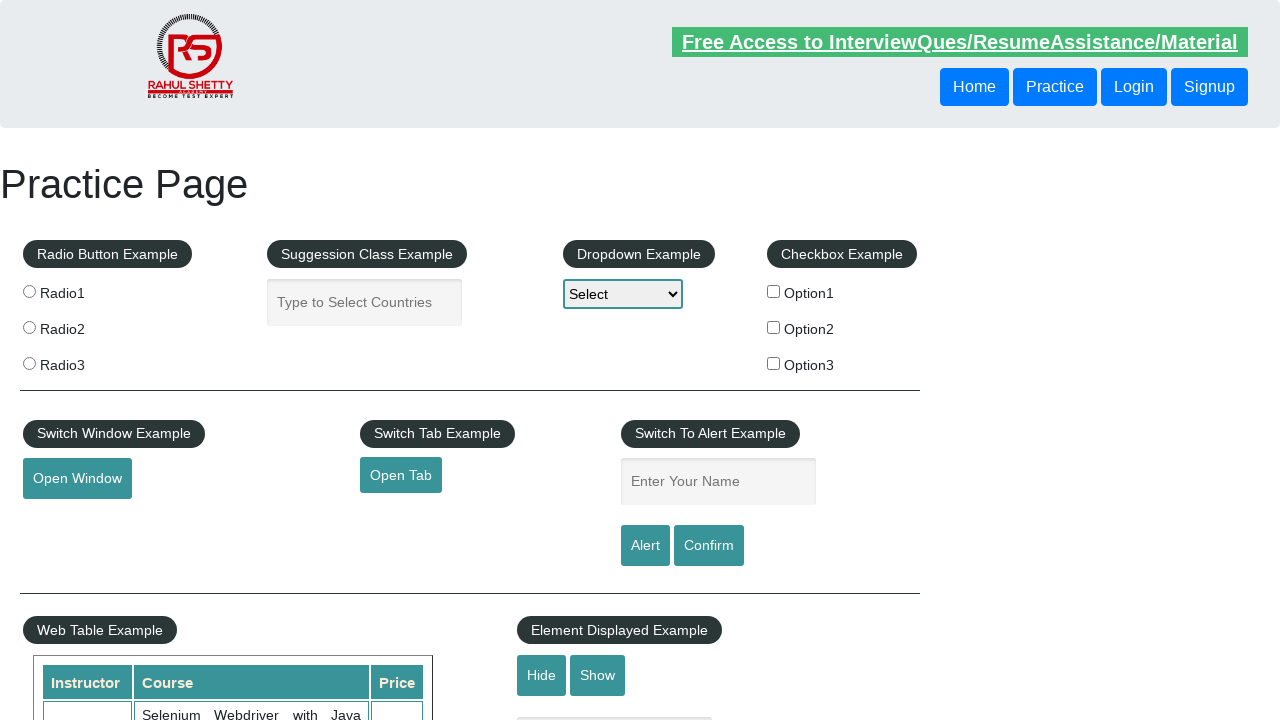

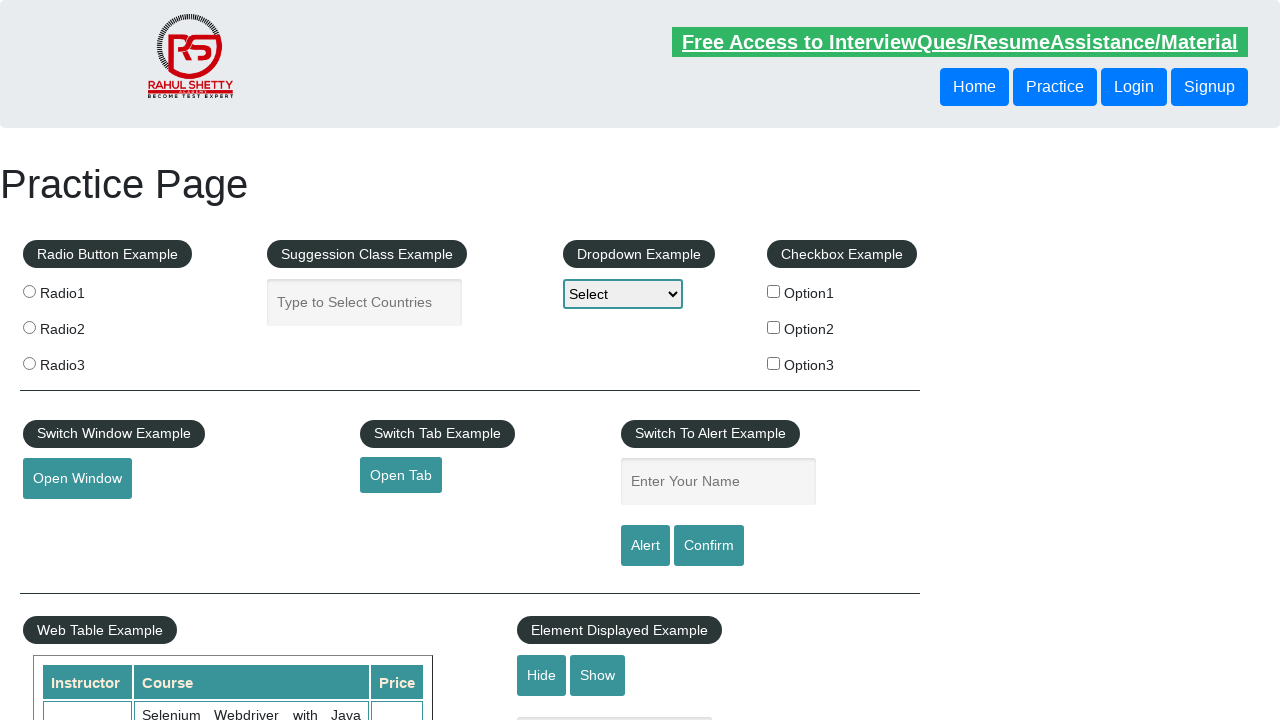